Tests that the registration form properly displays an error message when attempting to sign up with an email address that already exists in the system.

Starting URL: https://automationexercise.com/

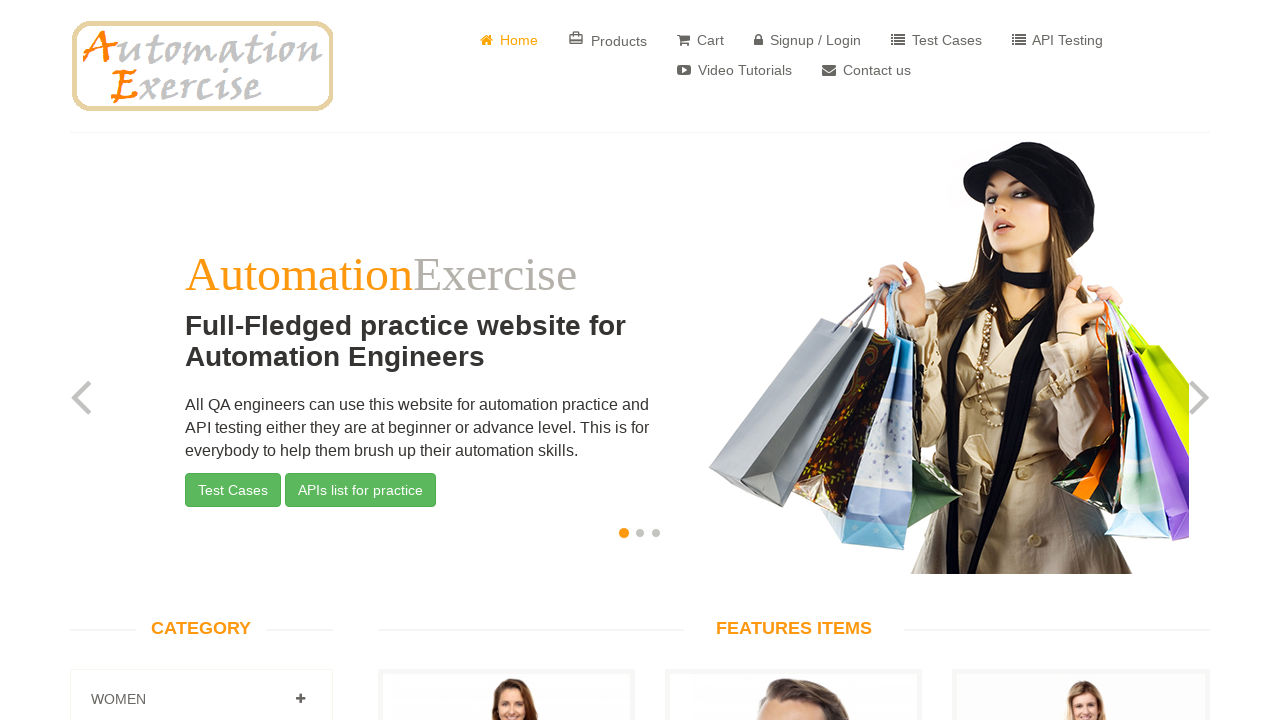

Verified home page is visible
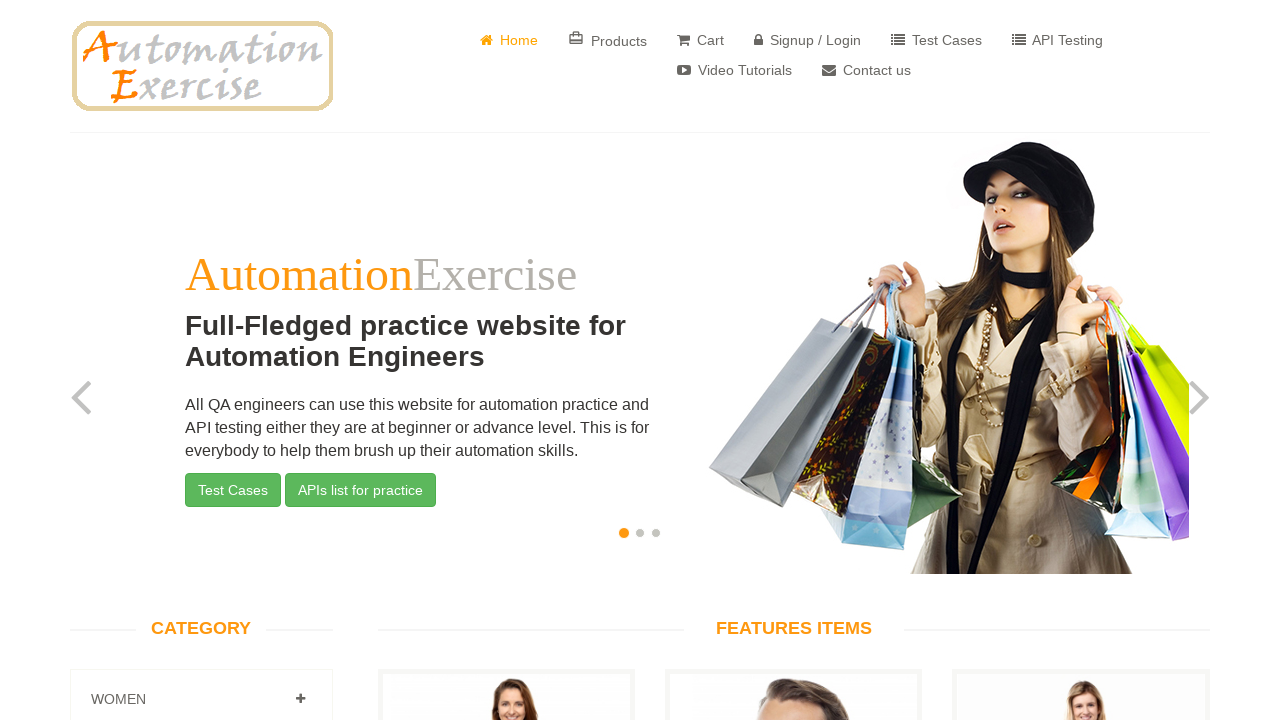

Clicked on 'Signup / Login' button at (808, 40) on a[href="/login"]
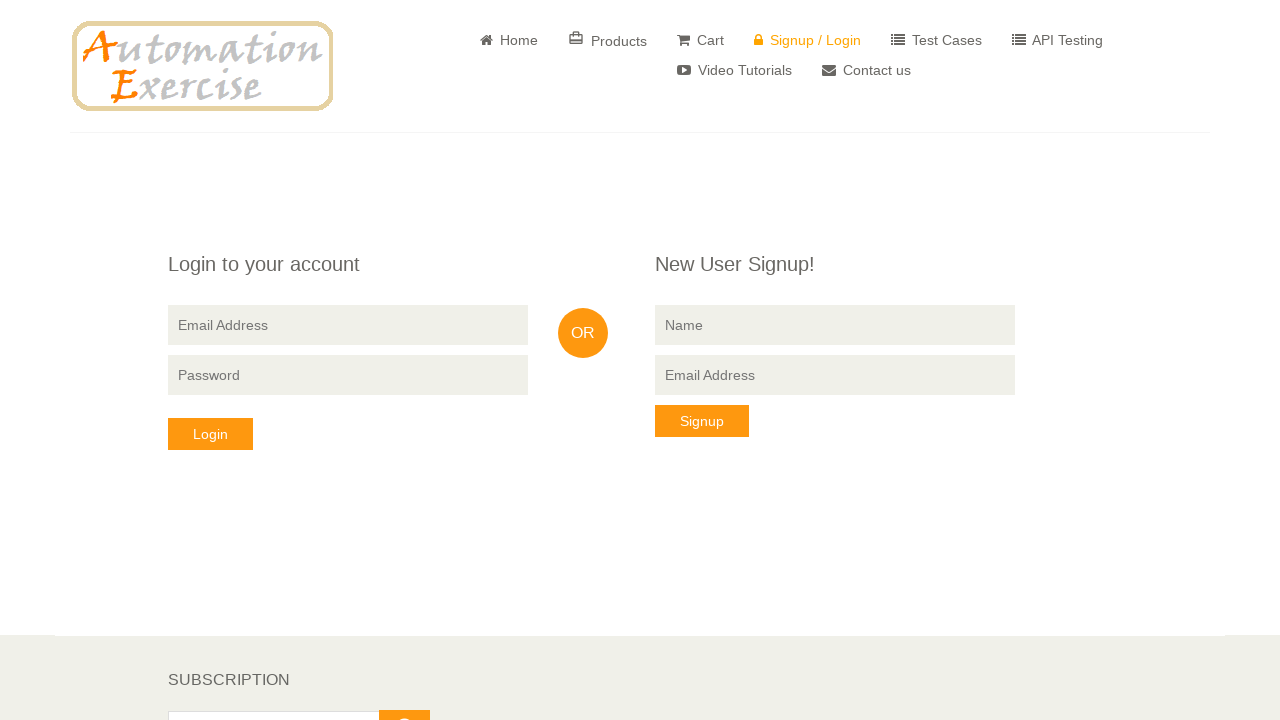

Verified 'New User Signup!' section is visible
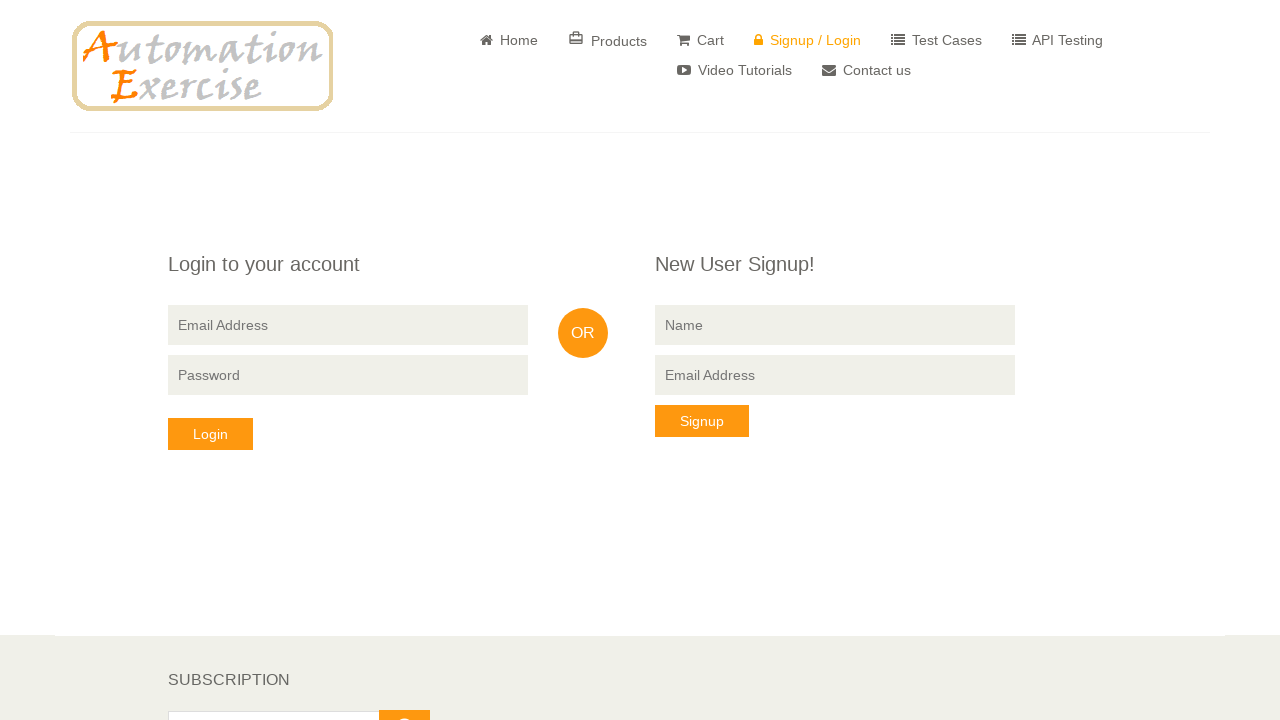

Filled name field with 'TestUser' on input[name="name"]
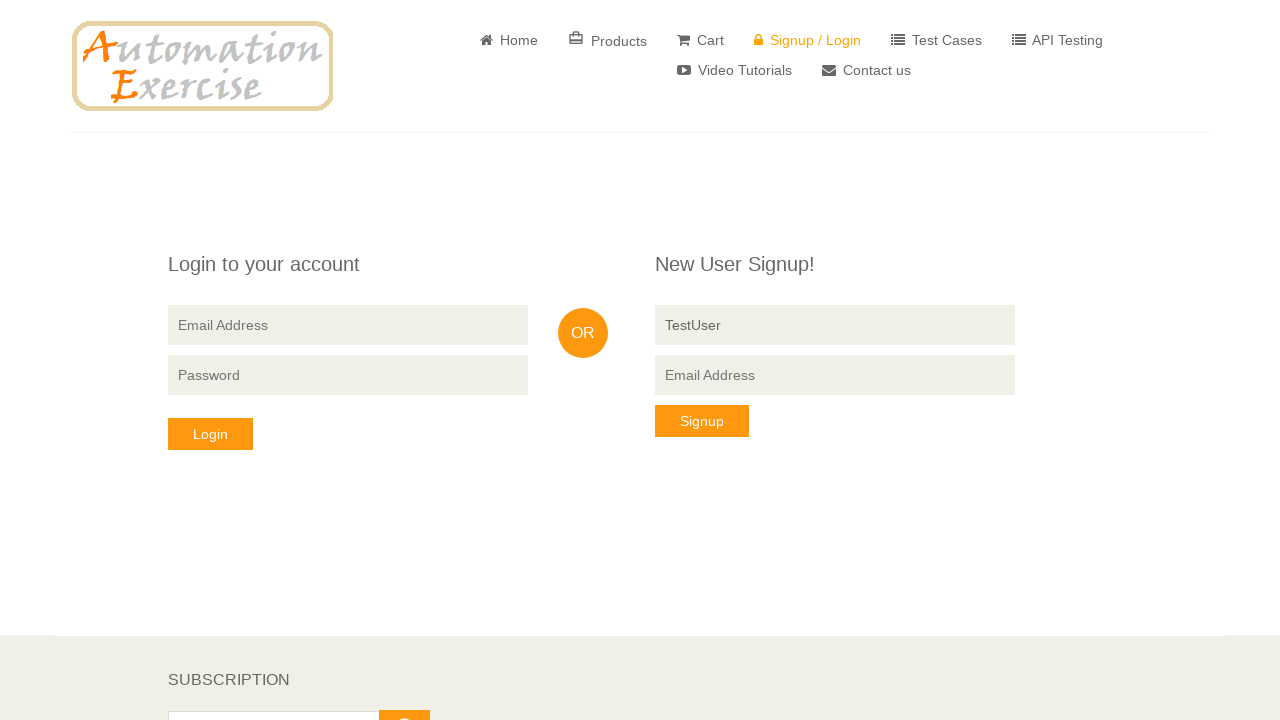

Filled email field with 'existinguser@example.com' on input[data-qa="signup-email"]
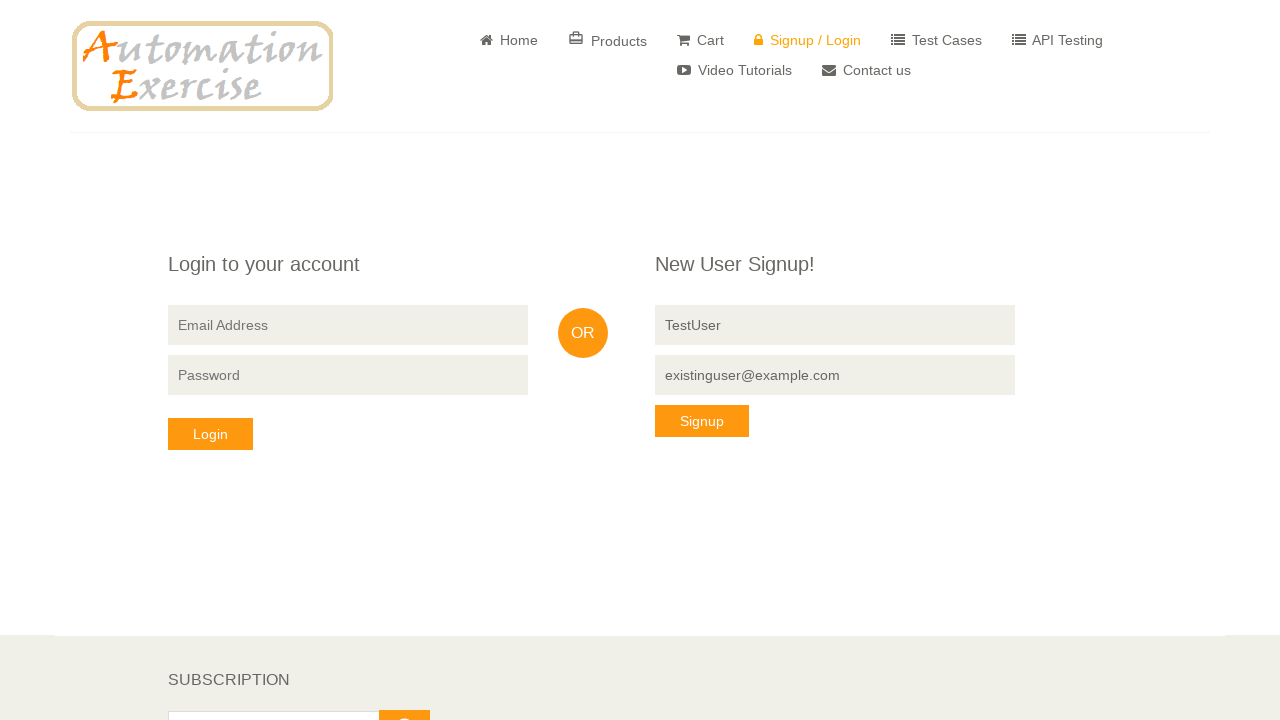

Clicked 'Signup' button at (702, 421) on button:has-text("Signup")
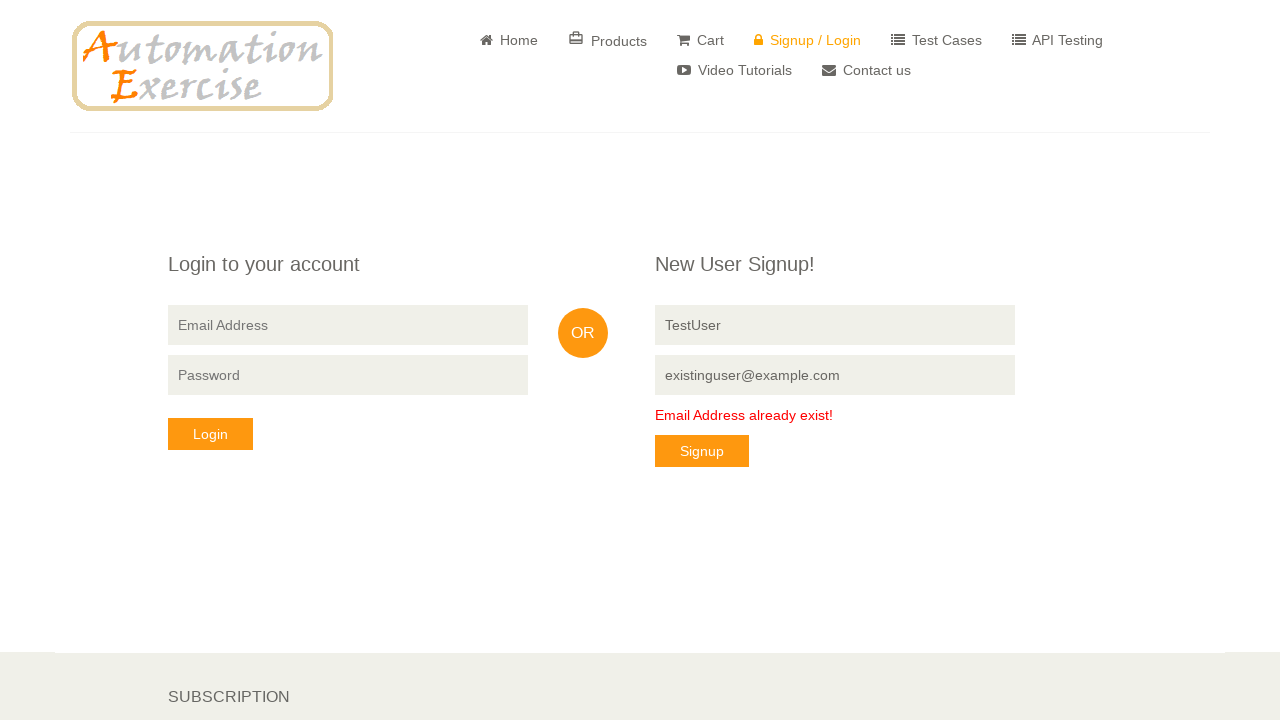

Verified error message 'Email Address already exist!' is displayed
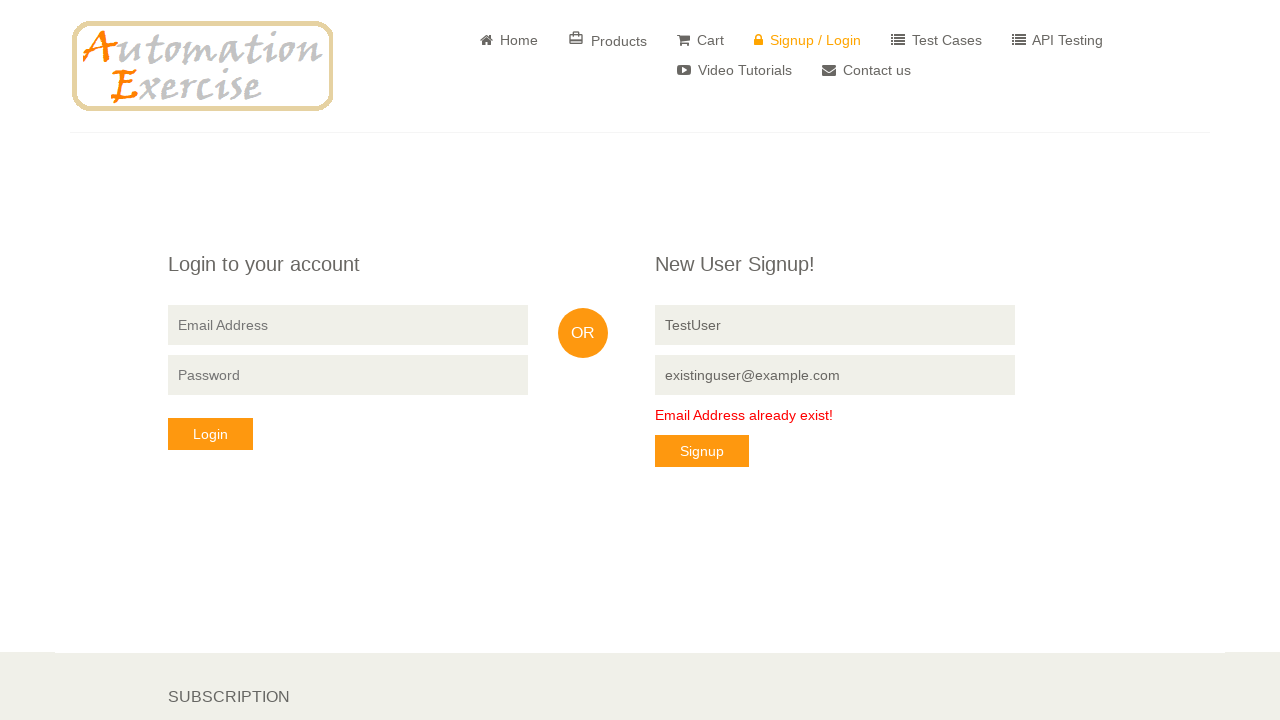

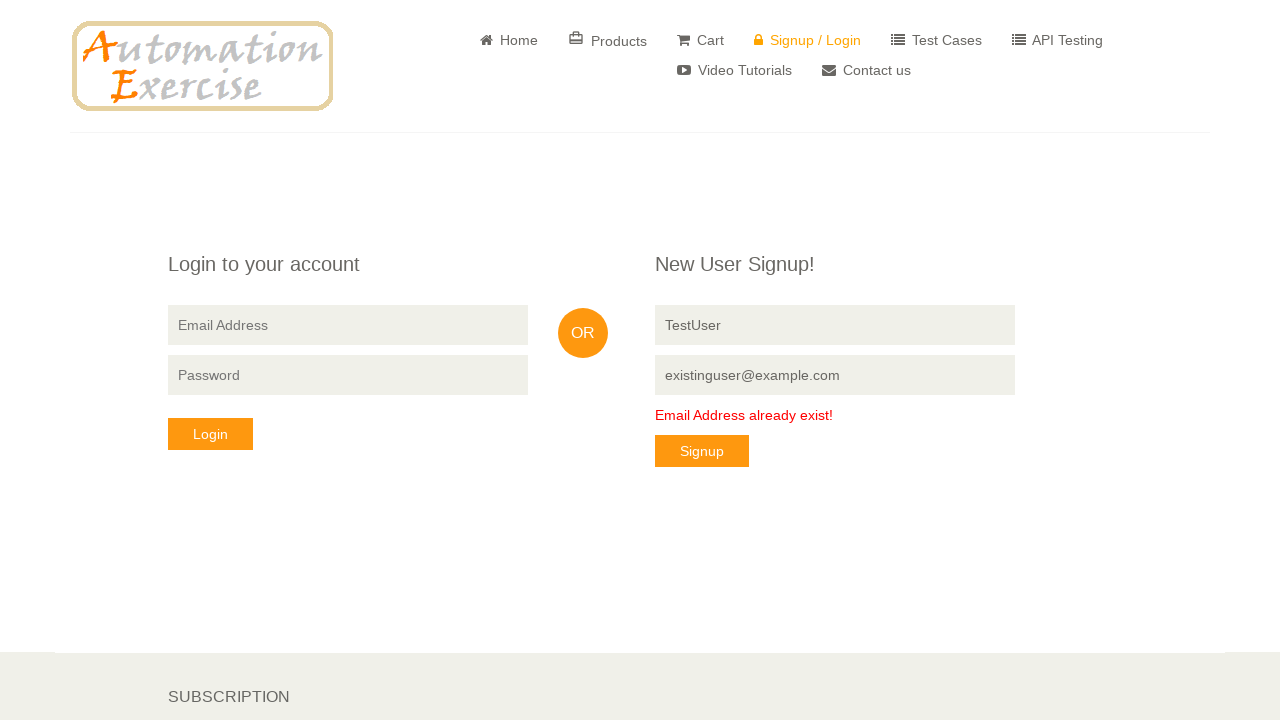